Tests dynamic loading functionality by clicking start button and verifying element visibility

Starting URL: https://automationfc.github.io/dynamic-loading/

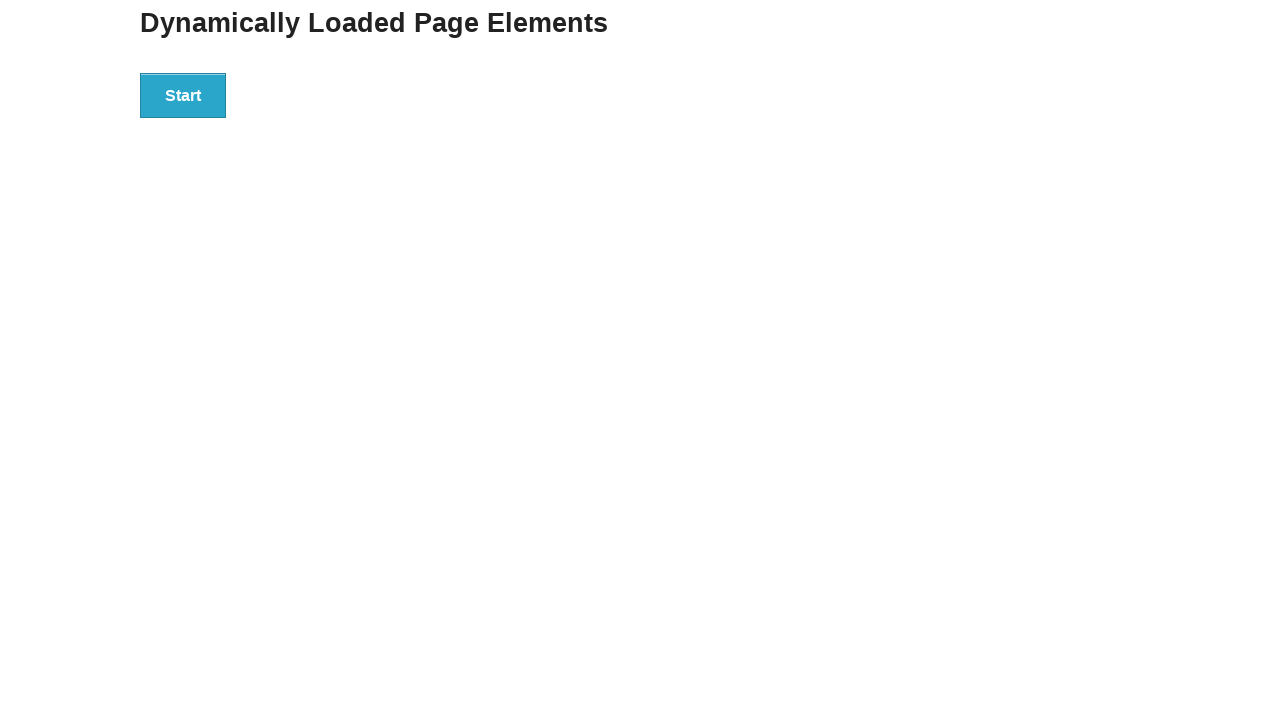

Clicked start button to initiate dynamic loading at (183, 95) on div#start>button
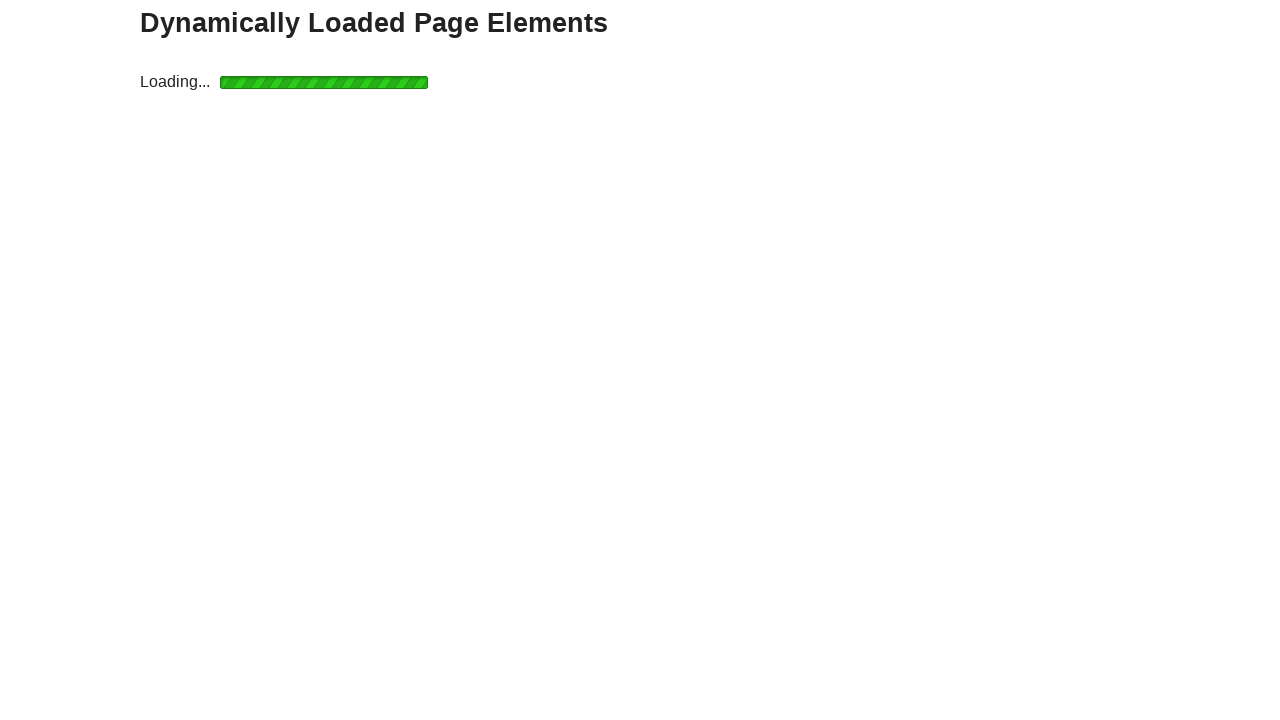

Verified that finish element became visible after dynamic loading
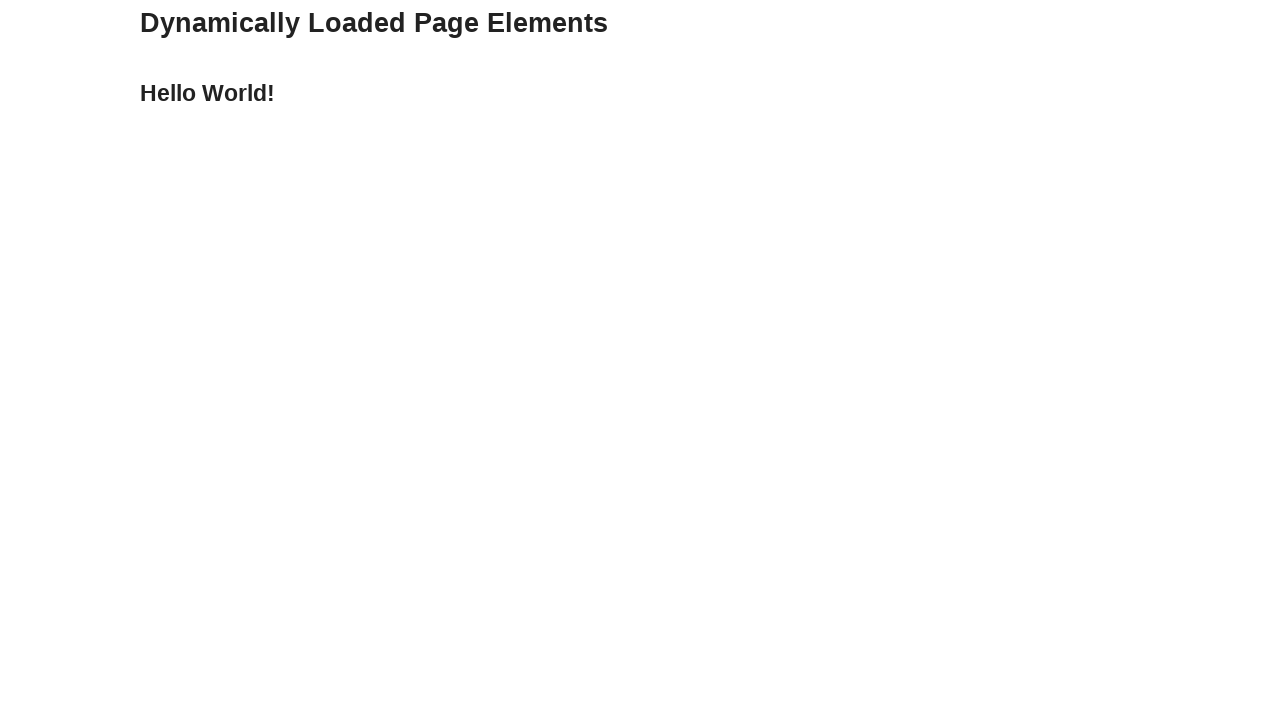

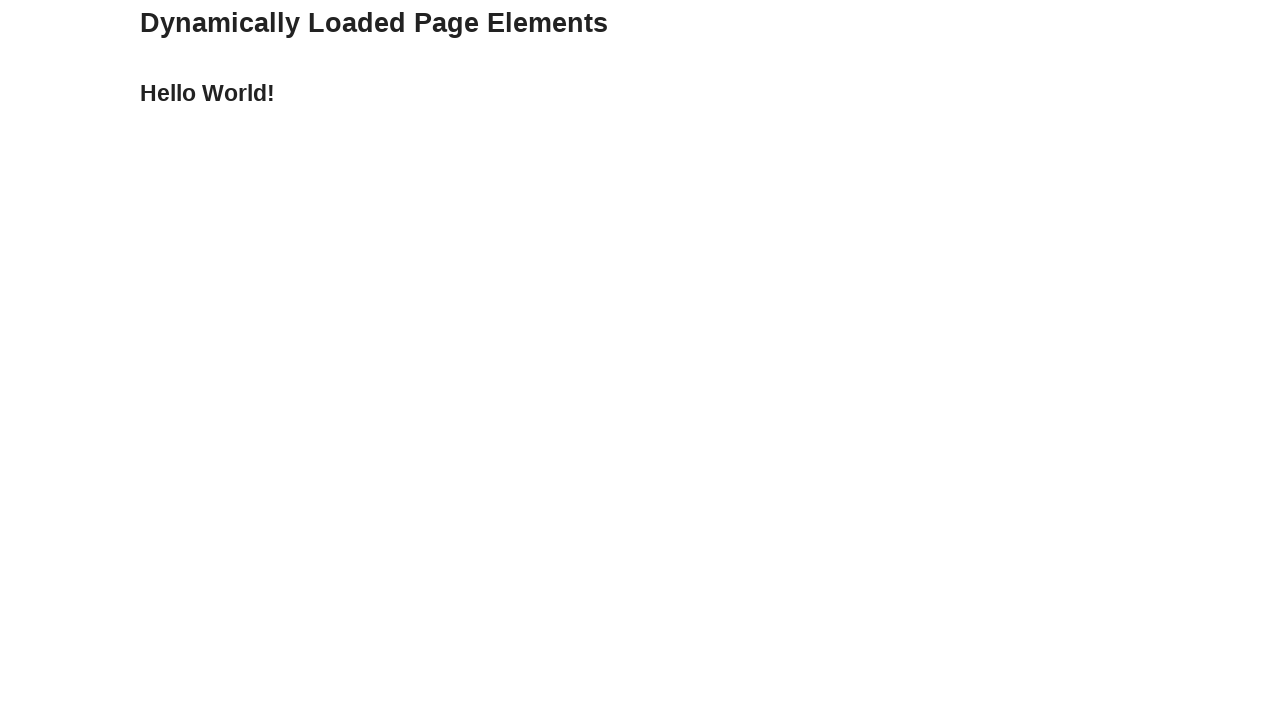